Waits for a price to reach $100, clicks book button, solves a mathematical captcha, and submits the answer

Starting URL: http://suninjuly.github.io/explicit_wait2.html

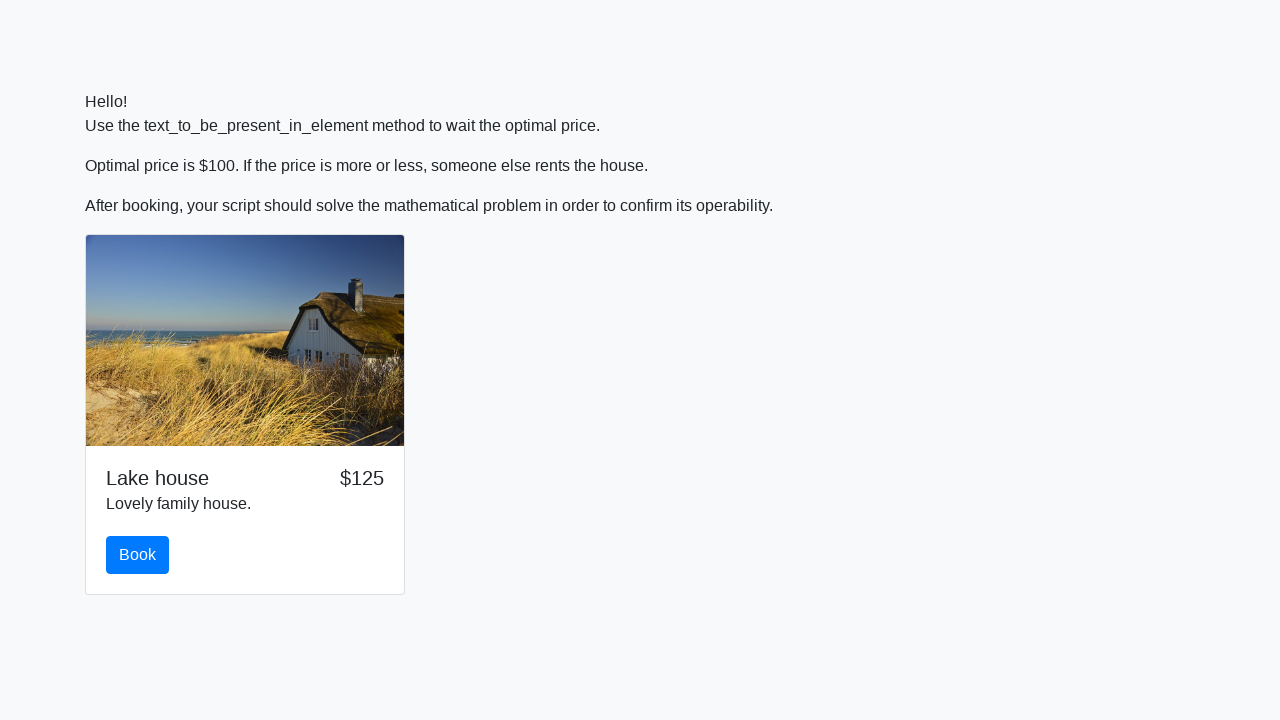

Waited for price to reach $100
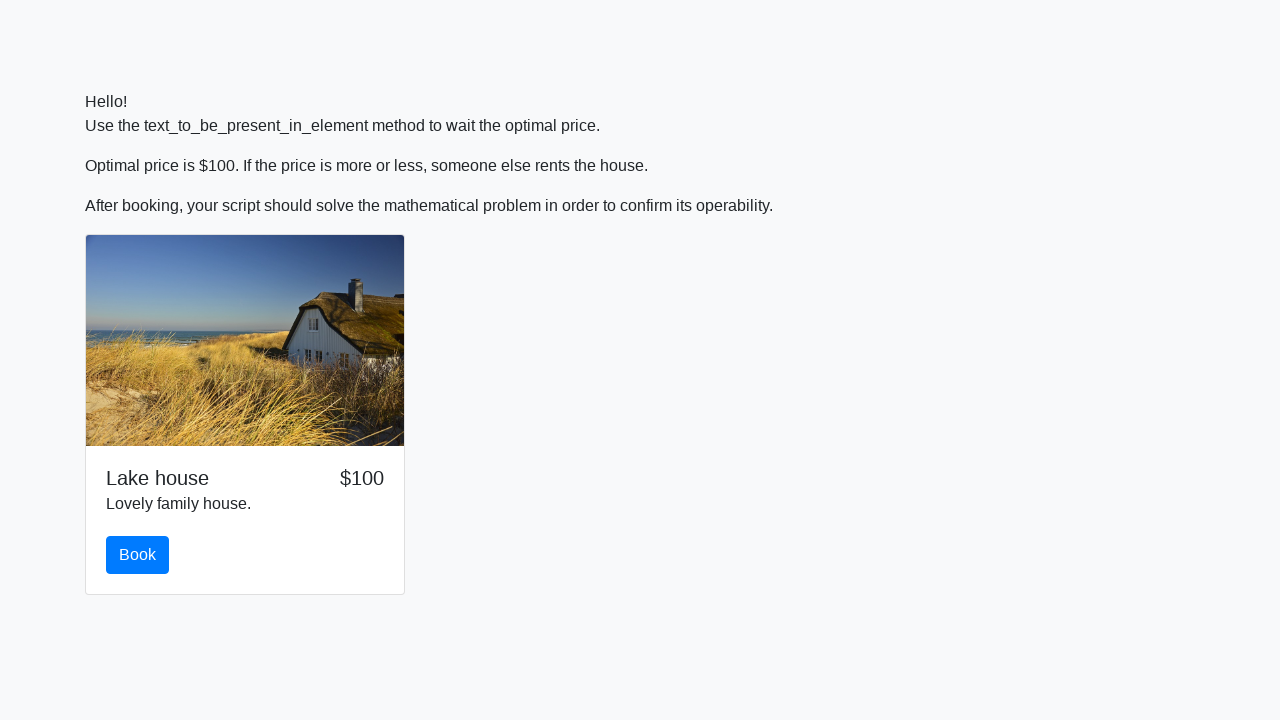

Clicked book button at (138, 555) on #book
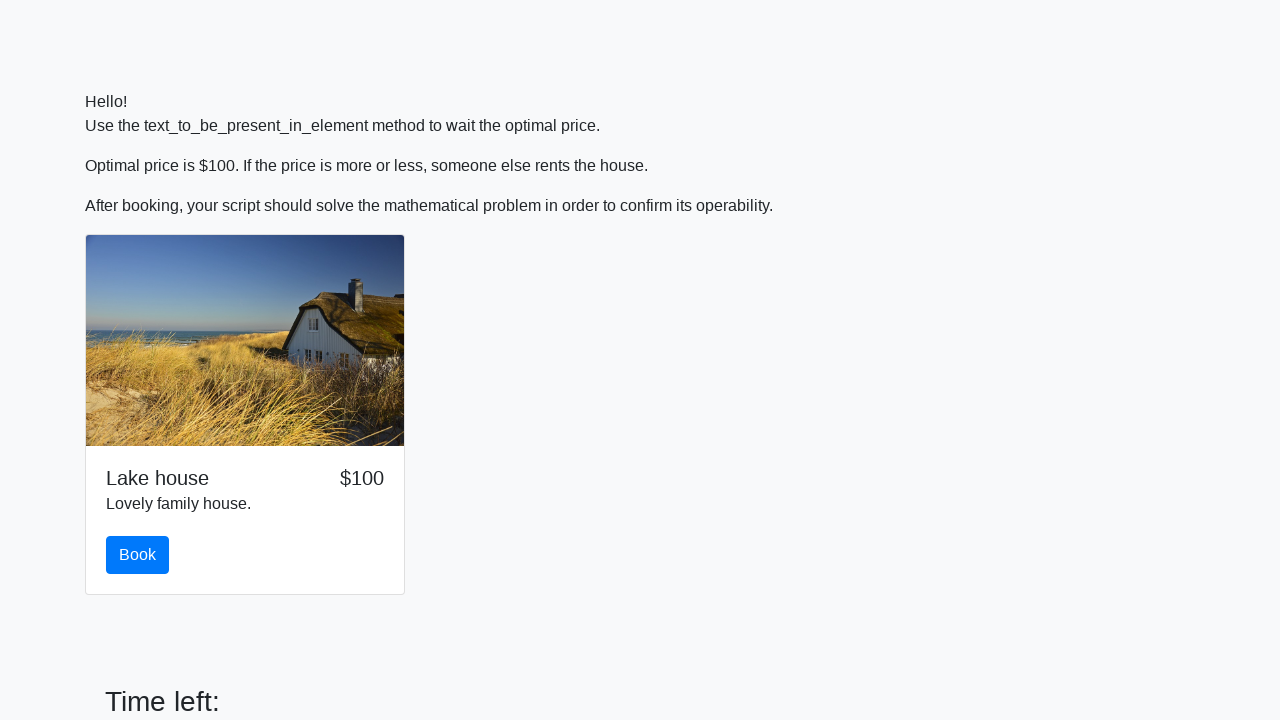

Retrieved captcha input value: 516
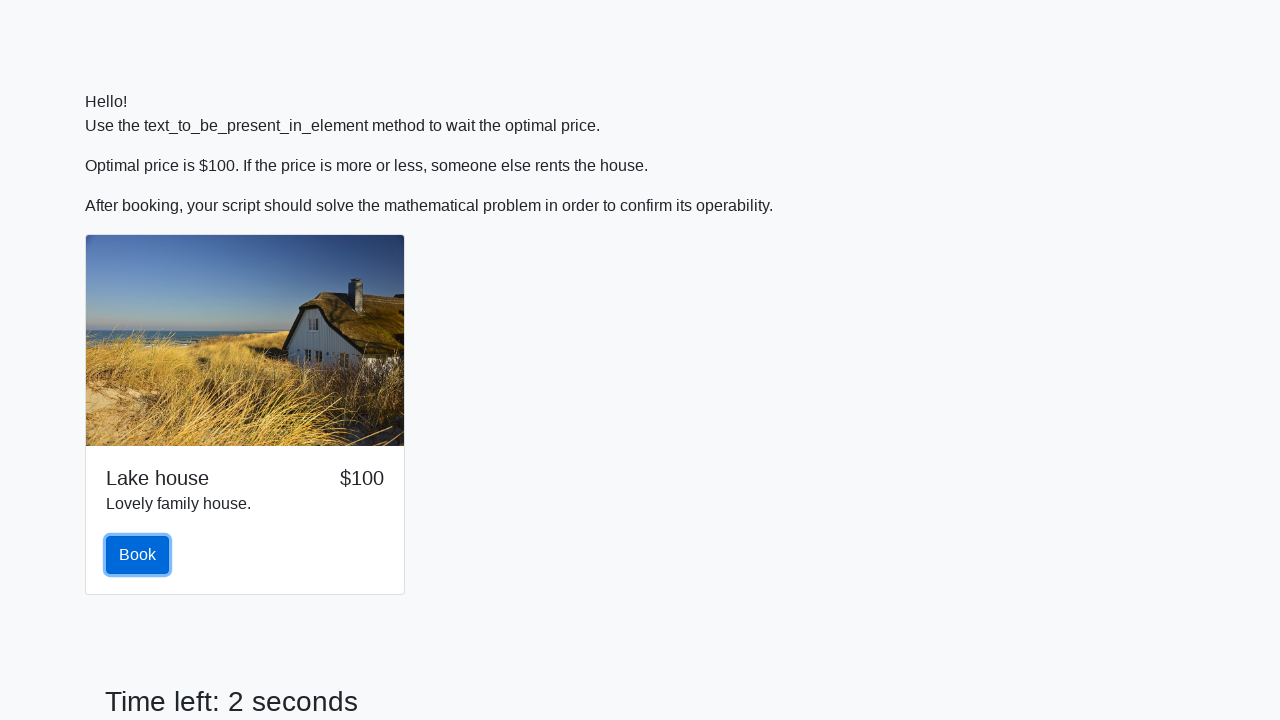

Calculated captcha answer: 2.131696042738584
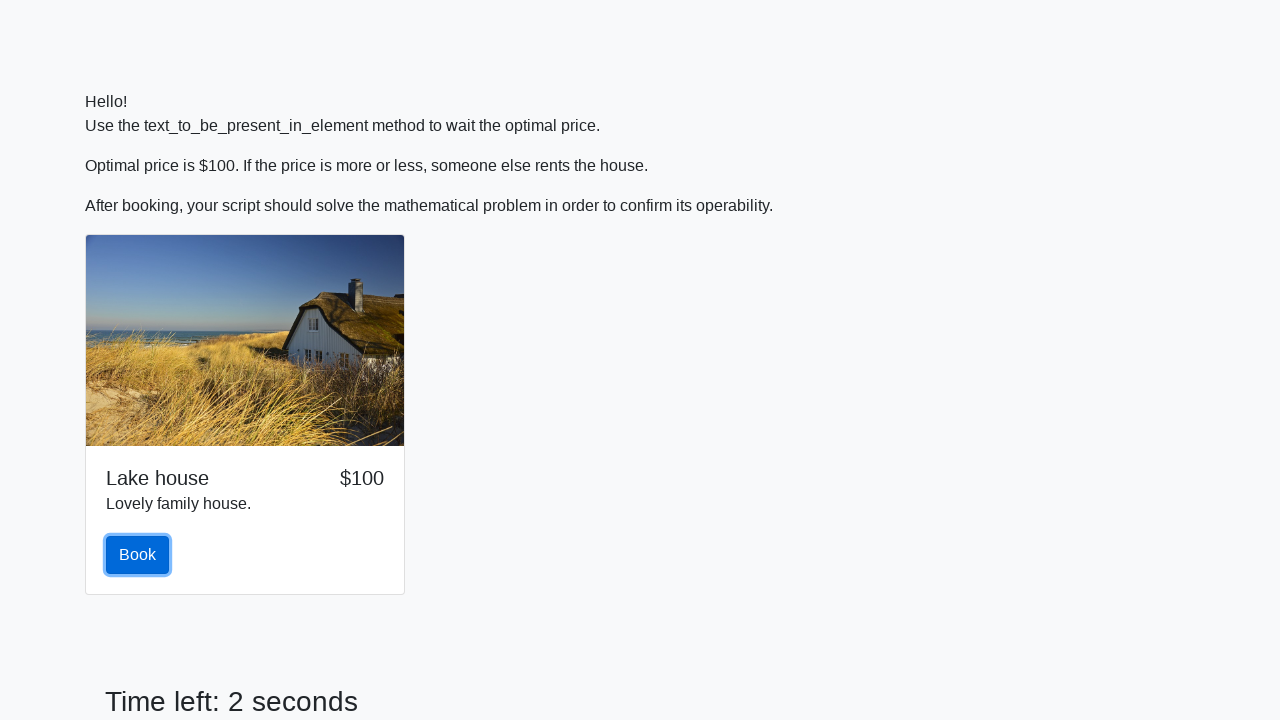

Filled answer field with calculated captcha answer on #answer
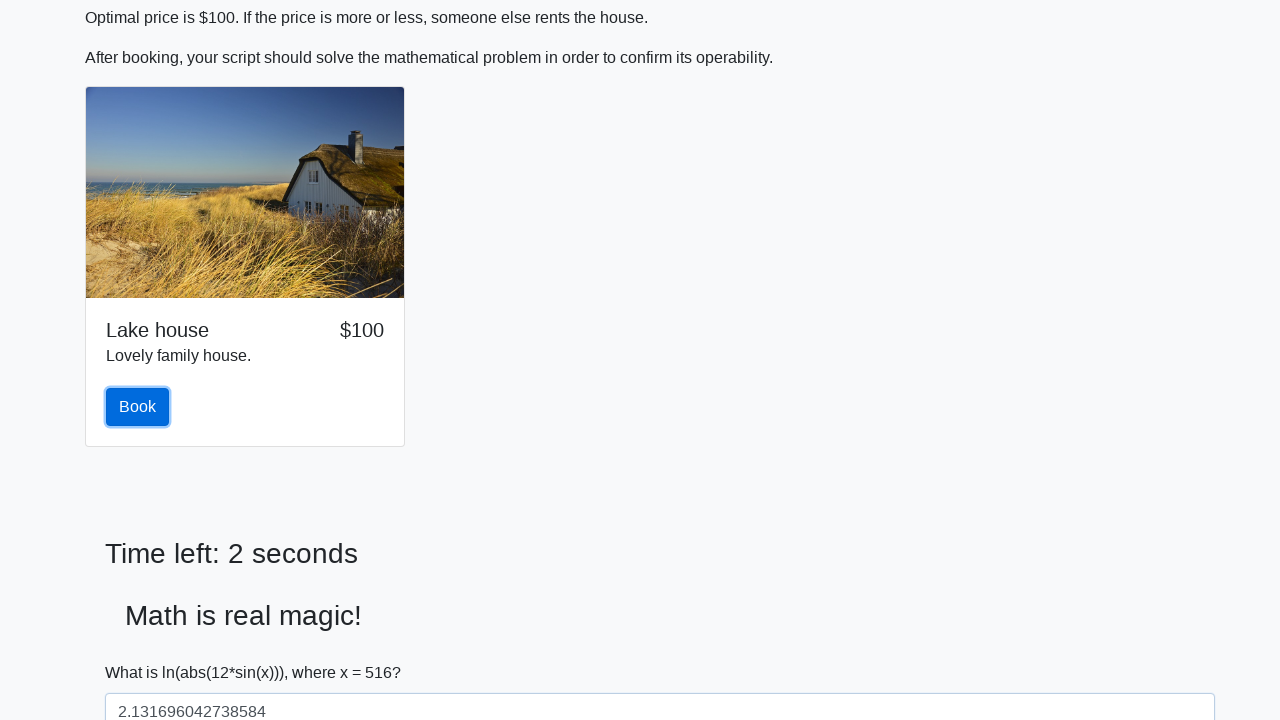

Scrolled submit button into view
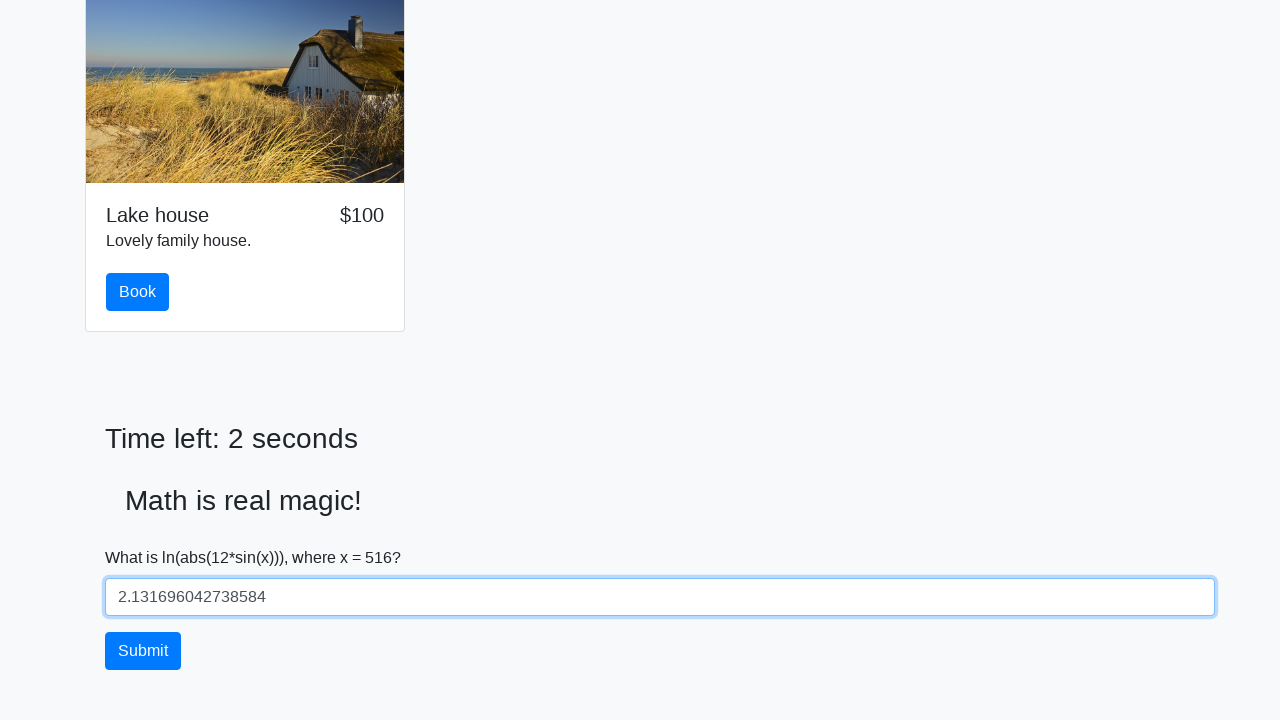

Clicked submit button at (143, 651) on button:has-text('Submit')
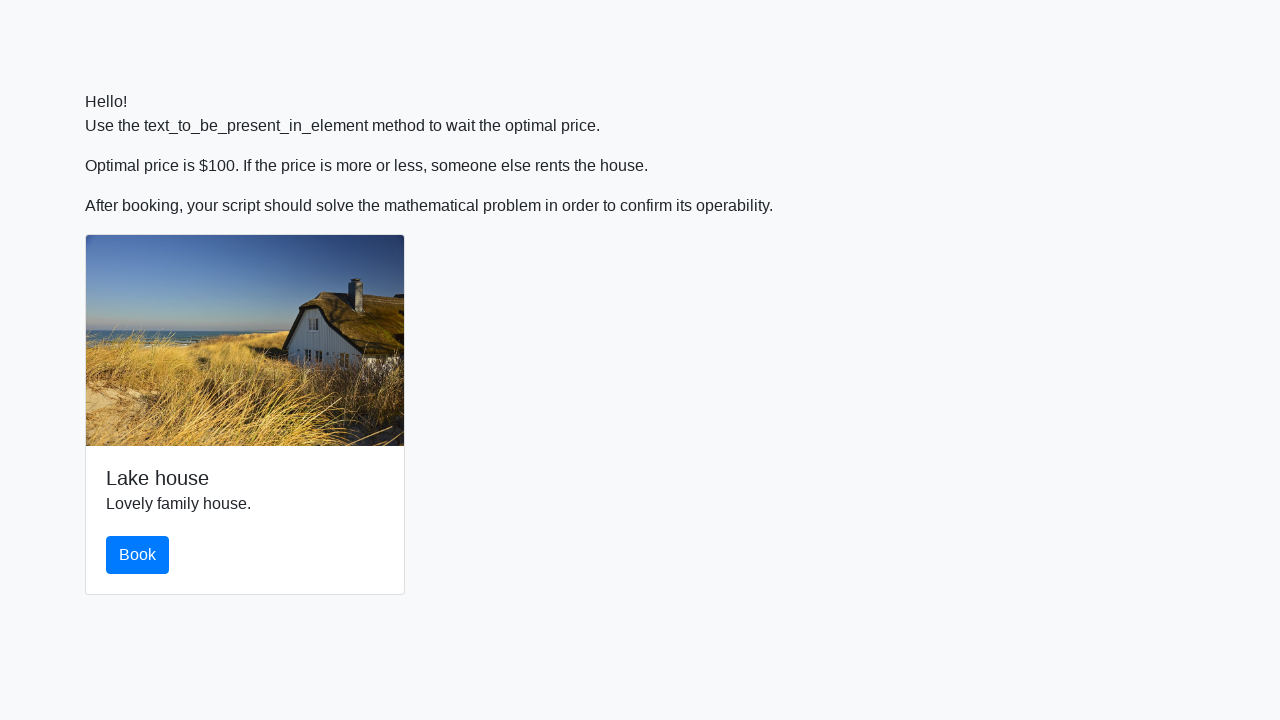

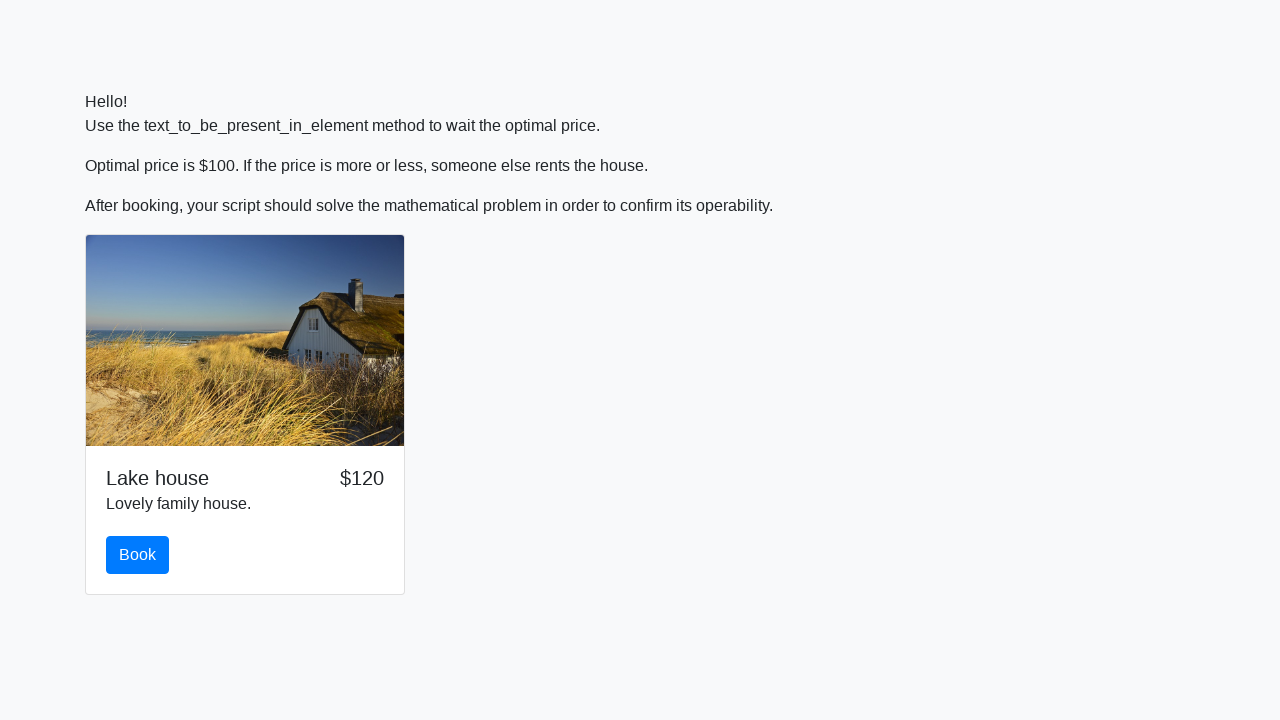